Tests dynamic element loading by clicking a start button and waiting for a welcome message to appear

Starting URL: http://syntaxprojects.com/dynamic-elements-loading.php

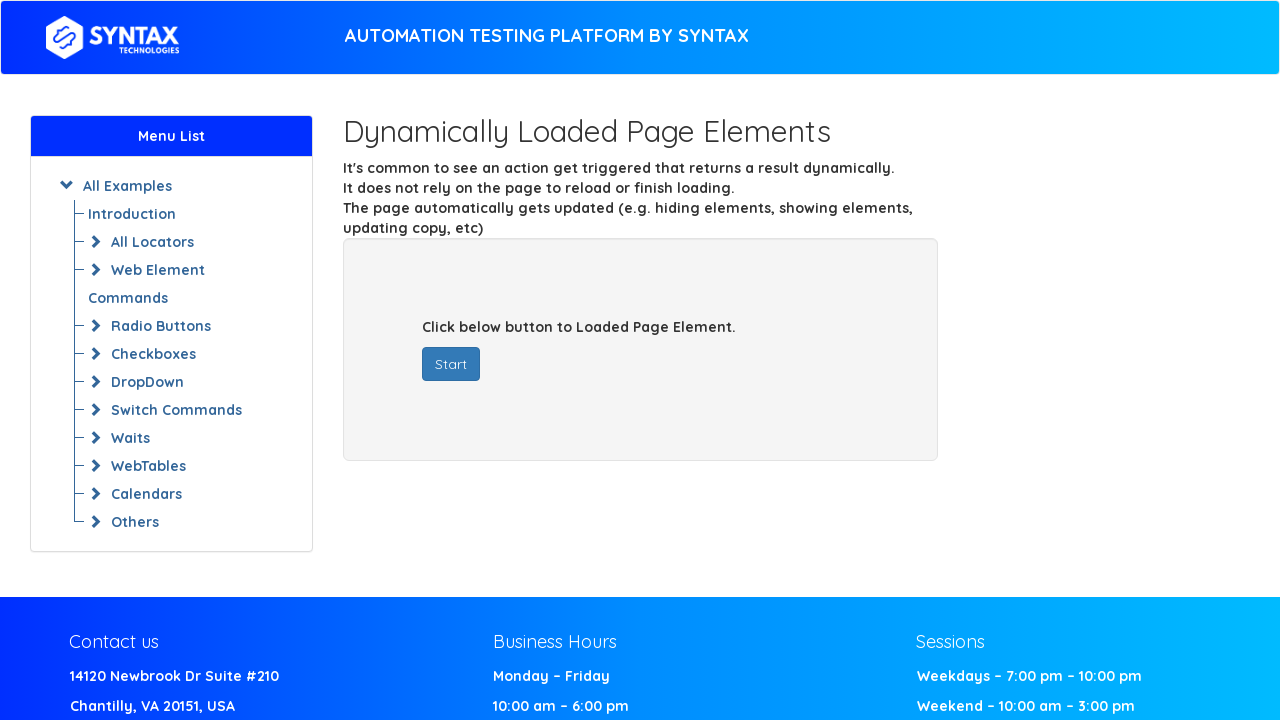

Clicked start button to initiate dynamic element loading at (451, 364) on button#startButton
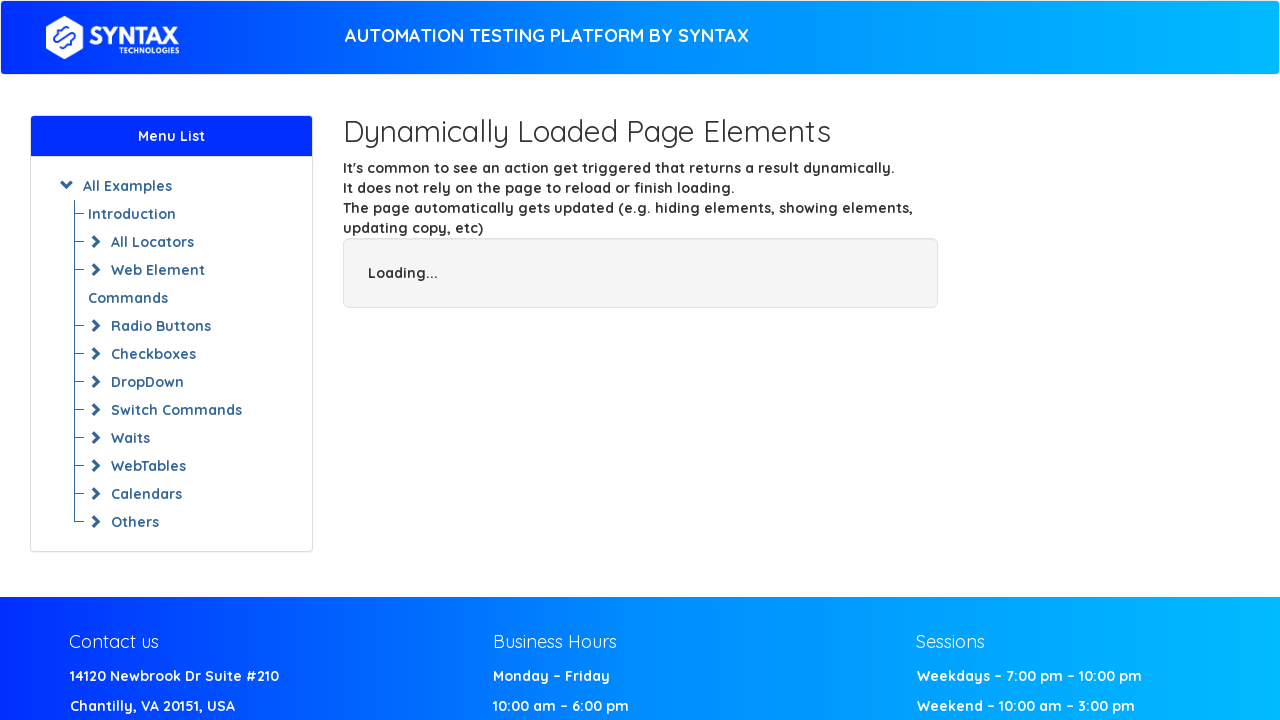

Welcome message appeared after clicking start button
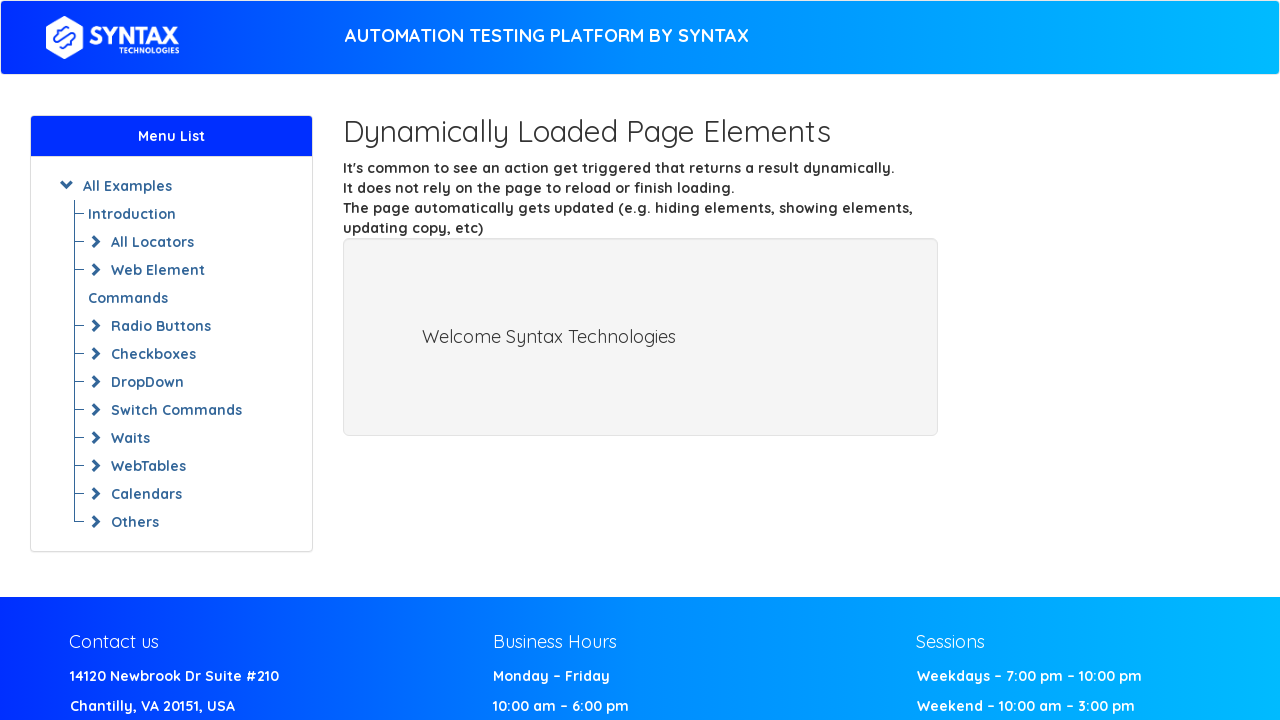

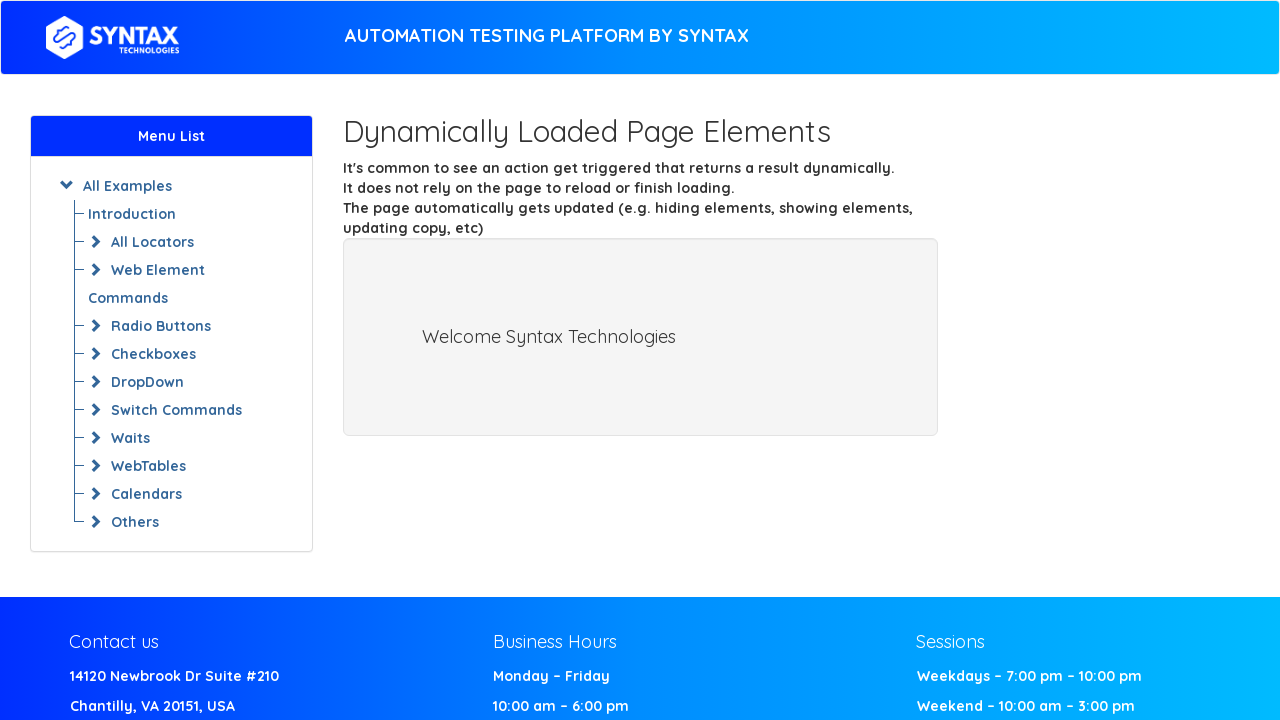